Tests context menu by right-clicking on the designated area

Starting URL: https://the-internet.herokuapp.com/

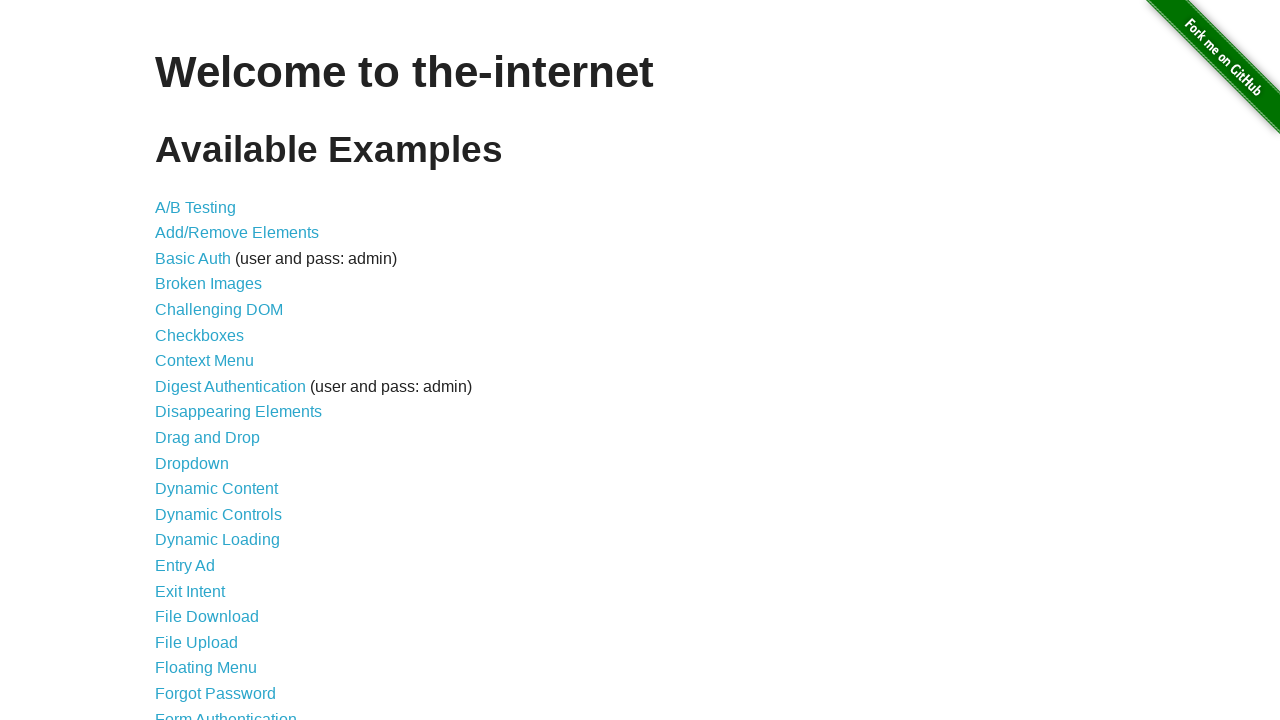

Clicked the Context Menu link at (204, 361) on internal:role=link[name="Context Menu"i]
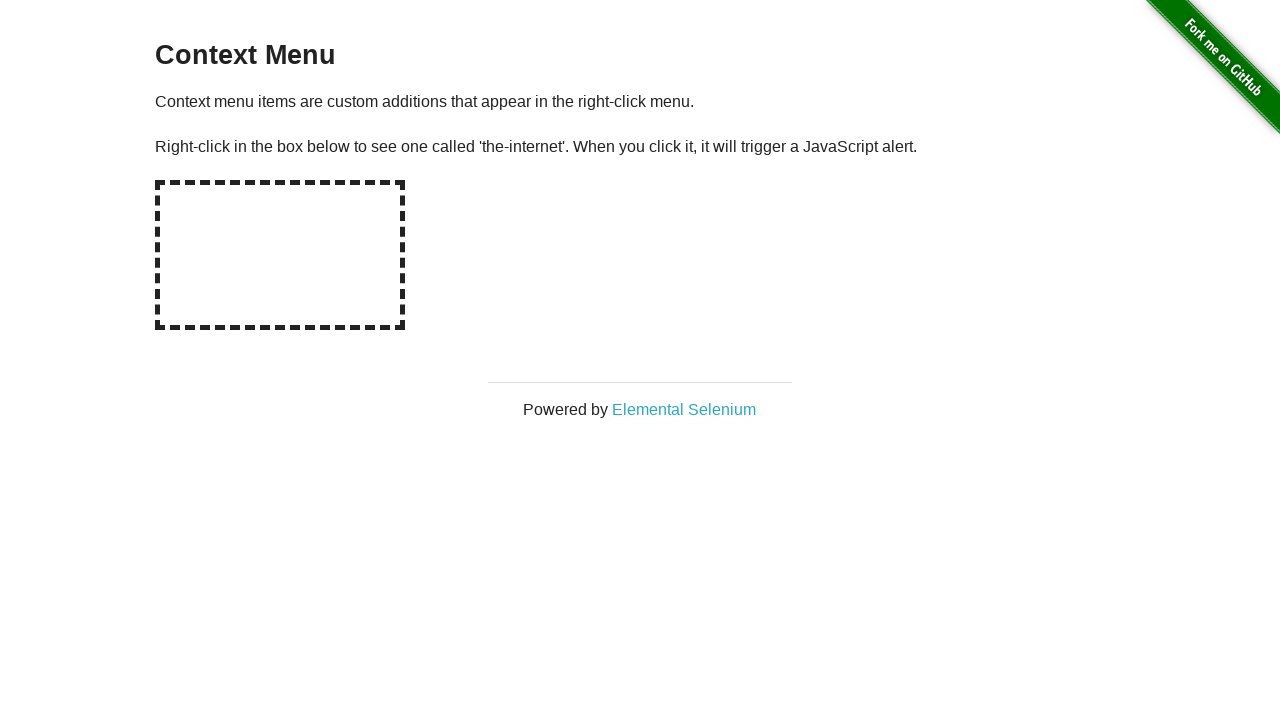

Context menu area loaded and became visible
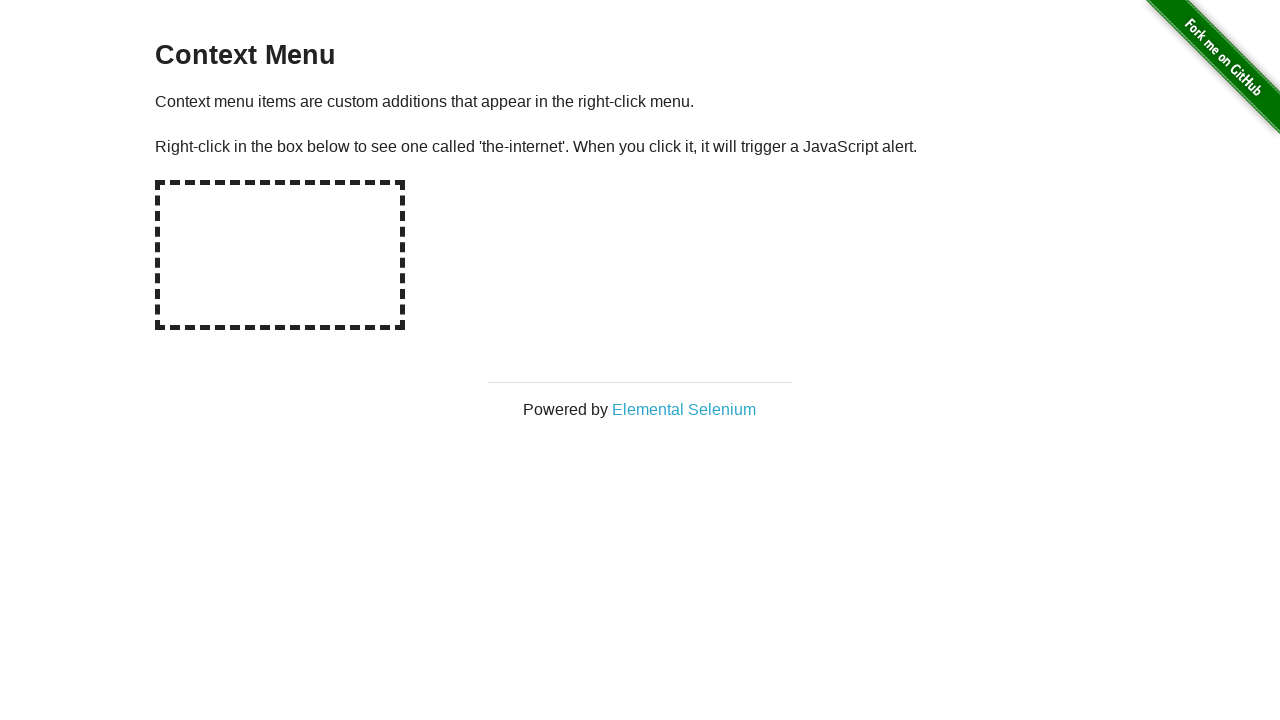

Right-clicked on the context menu box element at (280, 255) on [oncontextmenu='displayMessage()']
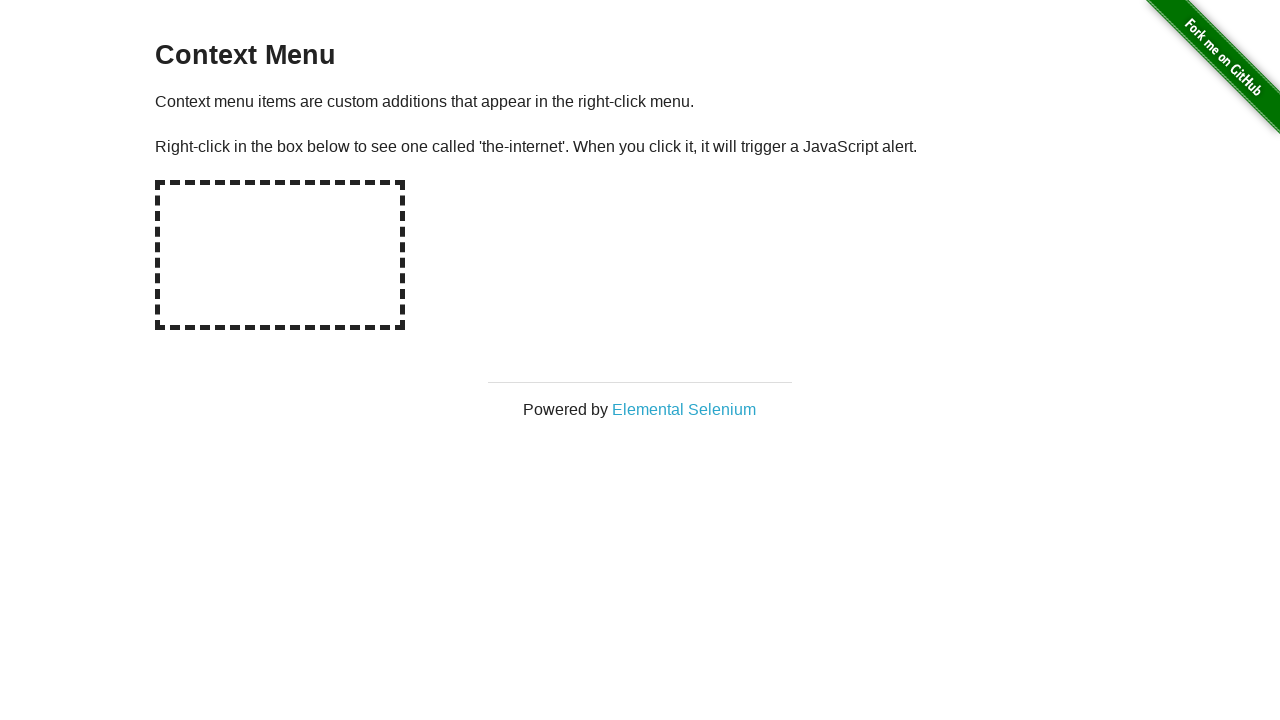

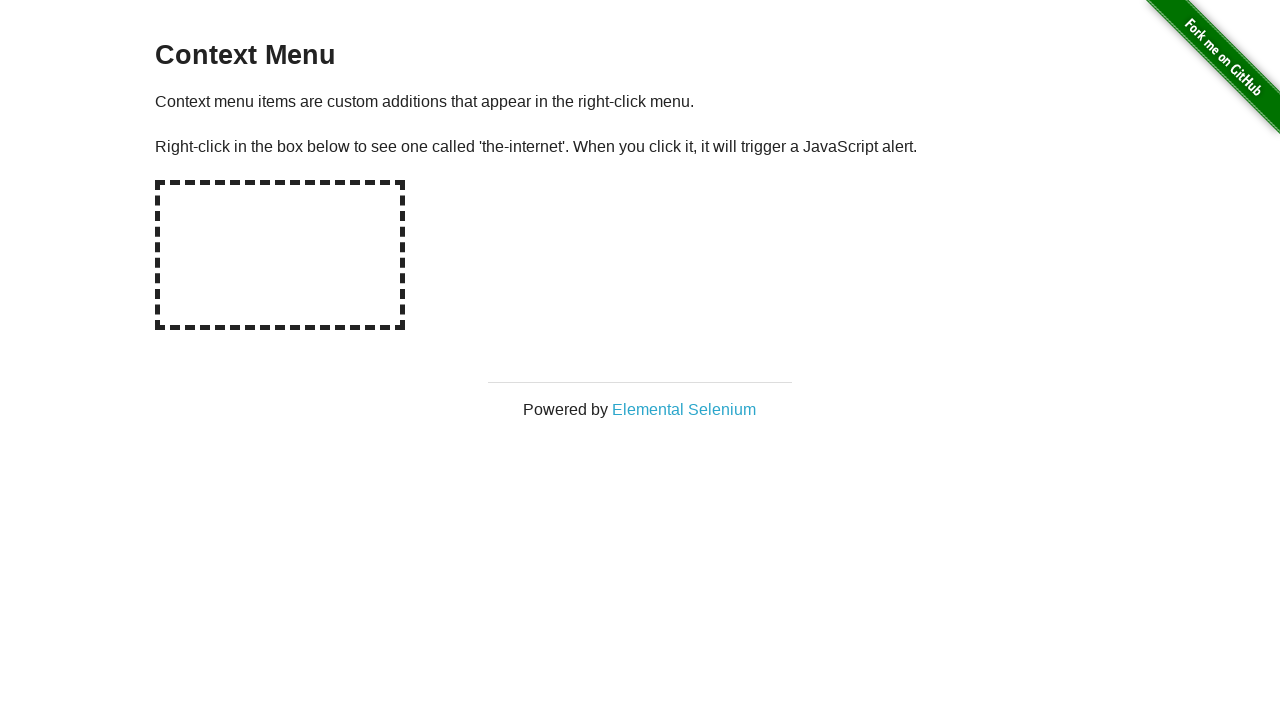